Tests that a 5-digit zip code is accepted and allows navigation to the registration form

Starting URL: https://sharelane.com/cgi-bin/register.py

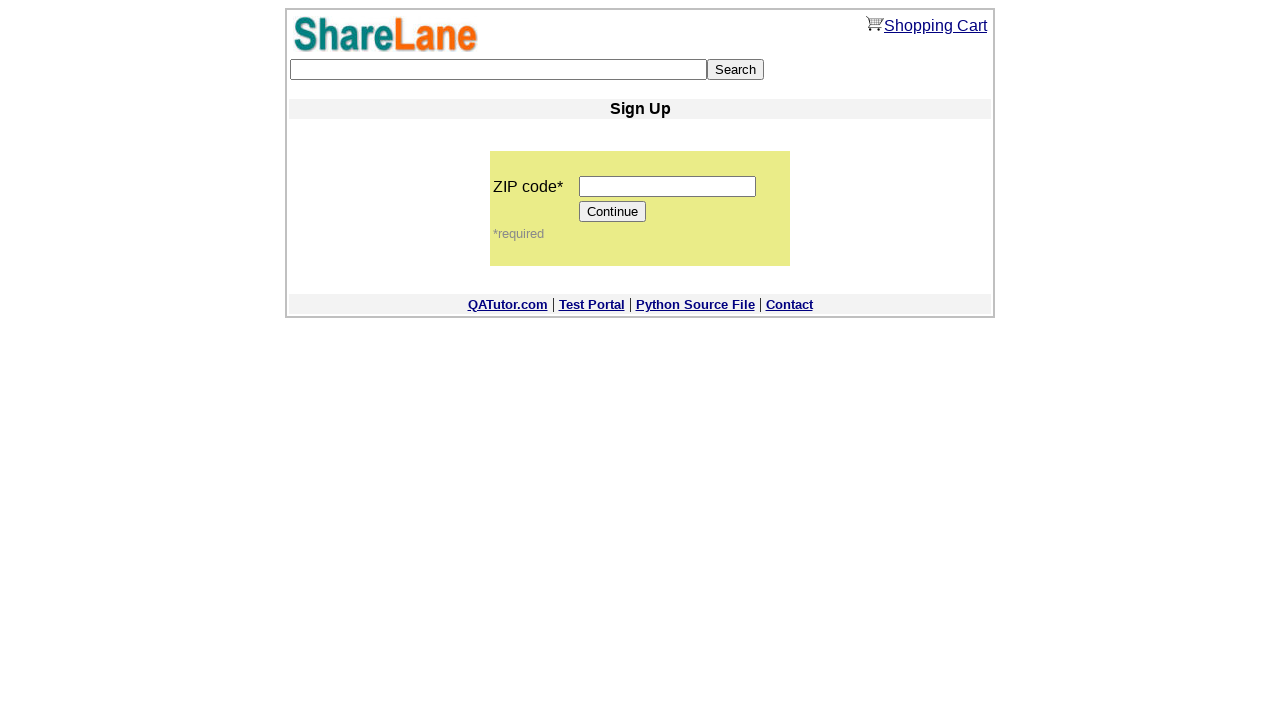

Filled zip code field with '12345' on input[name='zip_code']
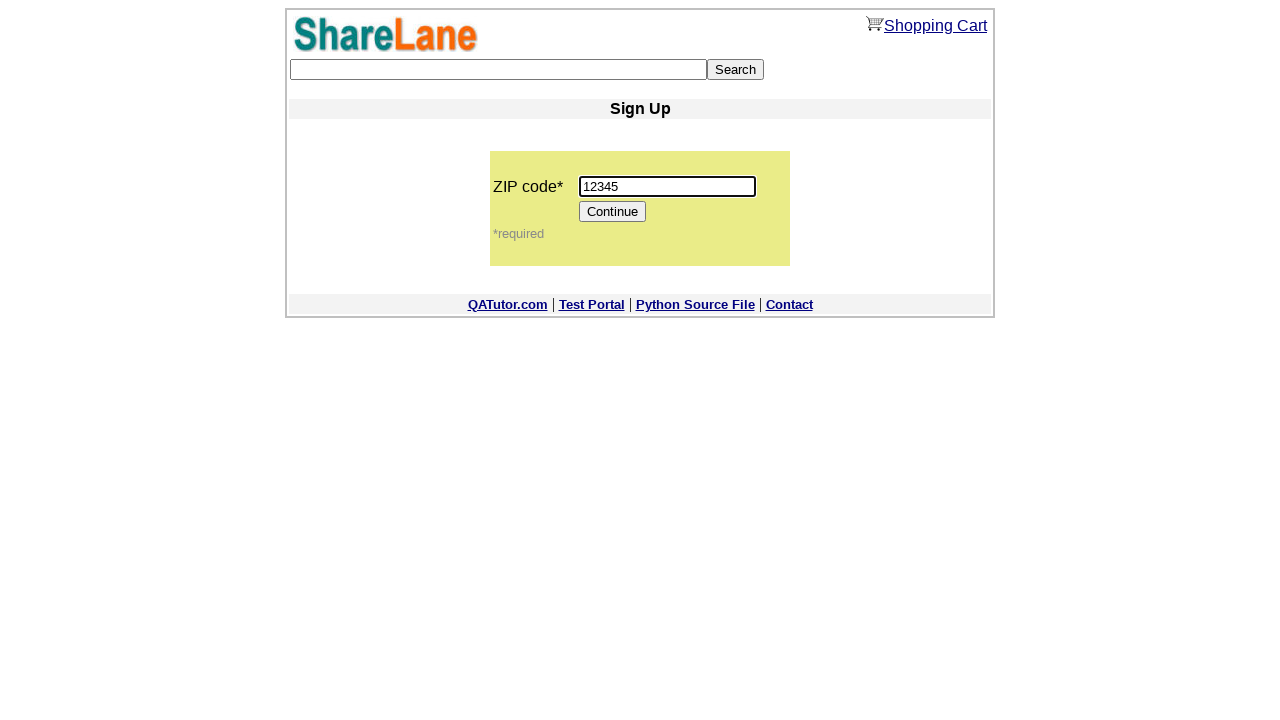

Clicked Continue button to proceed with 5-digit zip code at (613, 212) on [value='Continue']
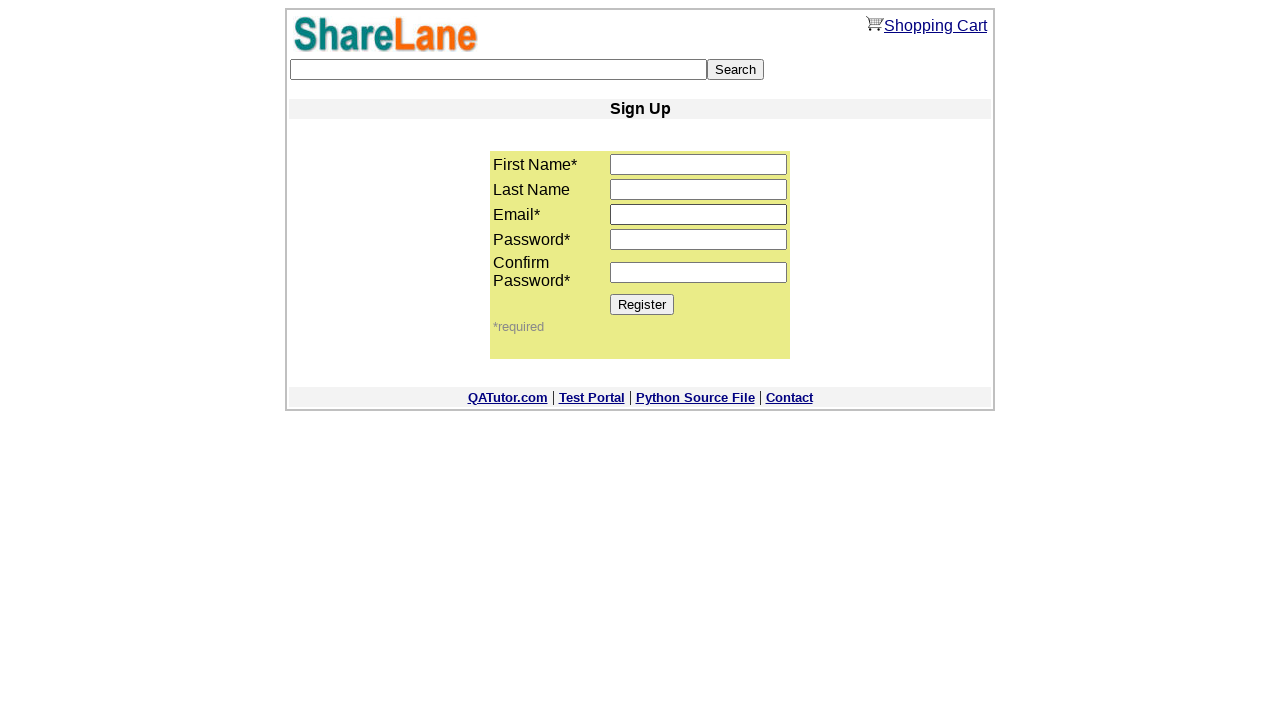

Registration form loaded successfully, confirming 5-digit zip code was accepted
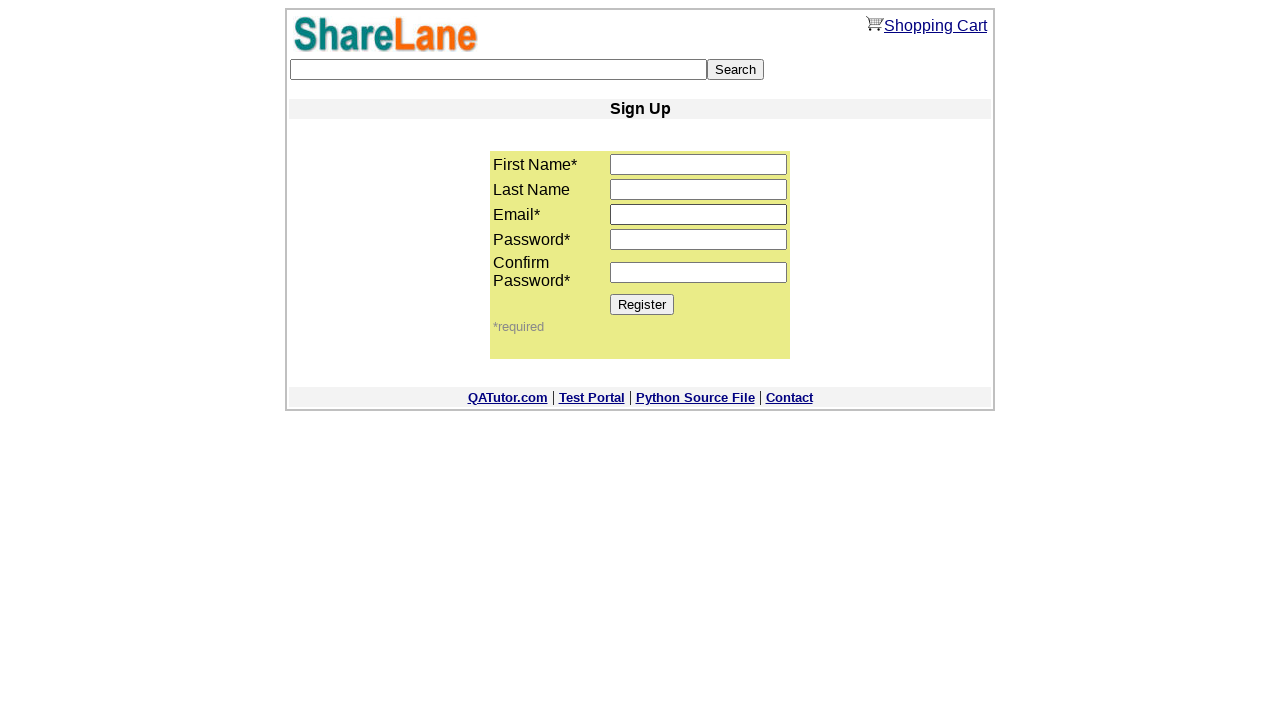

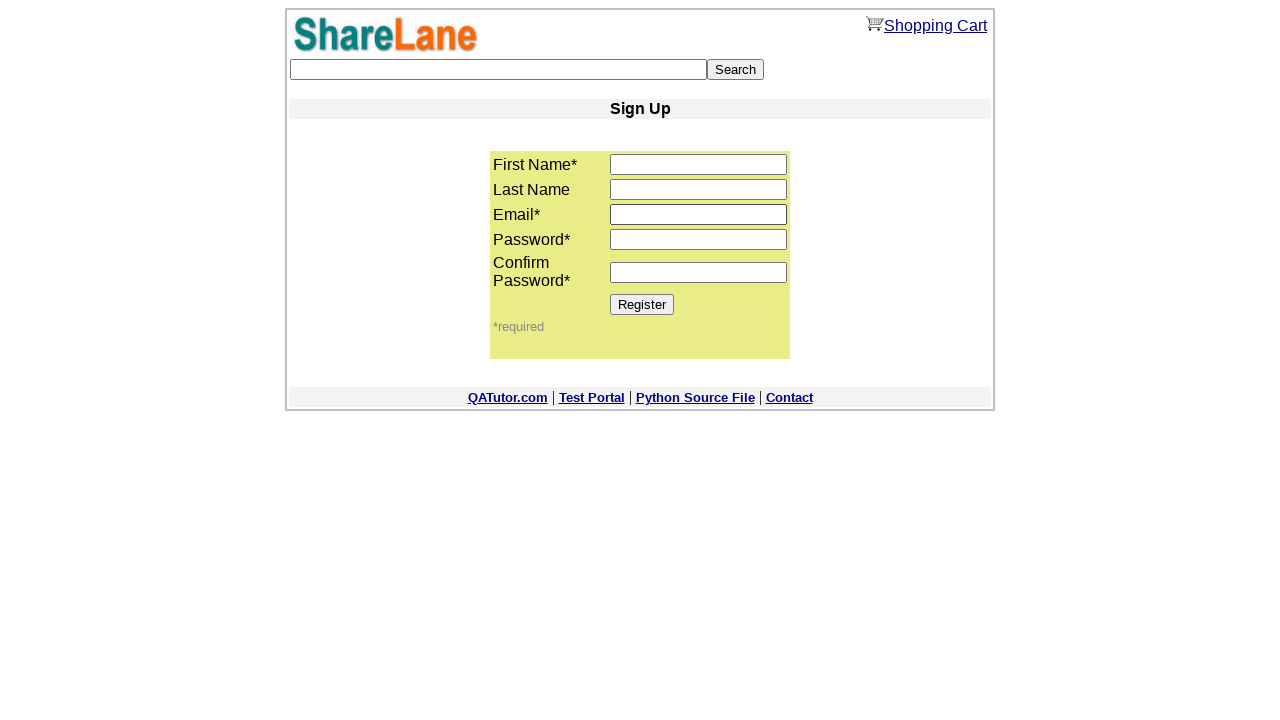